Tests checkbox functionality by clicking an unchecked checkbox and verifying it becomes checked.

Starting URL: https://www.selenium.dev/selenium/web/web-form.html

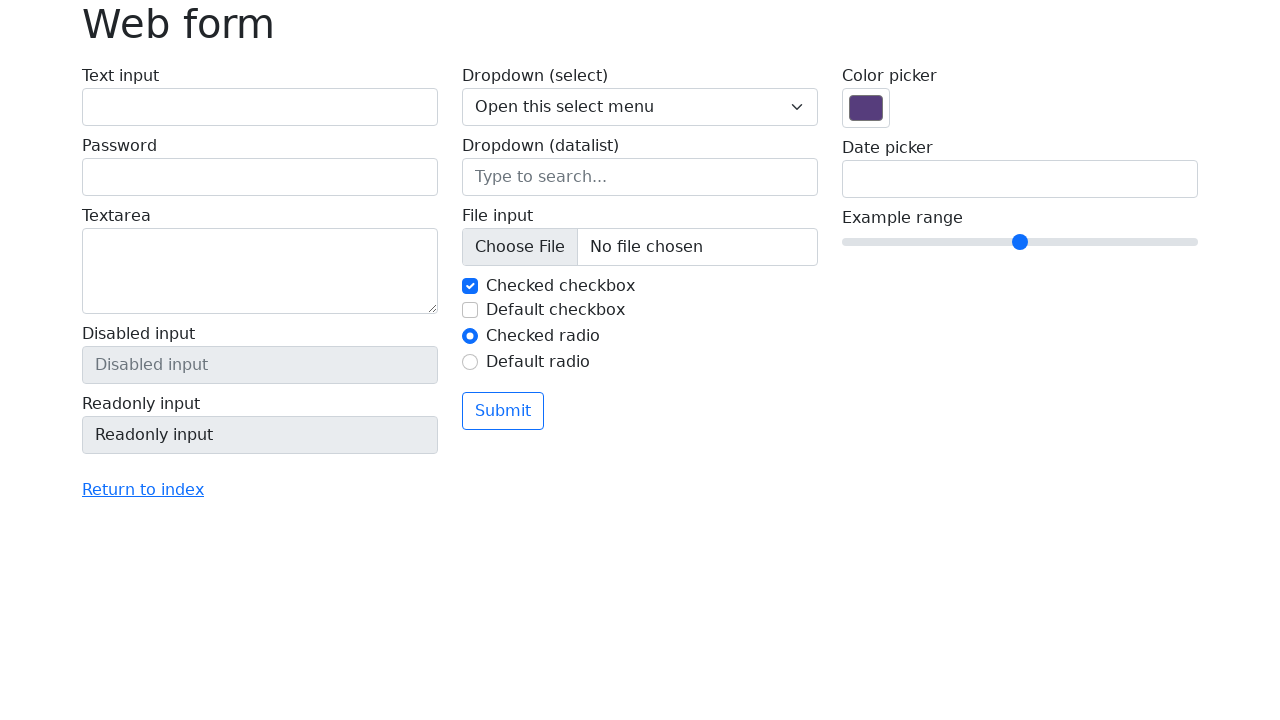

Clicked the unchecked checkbox at (470, 310) on #my-check-2
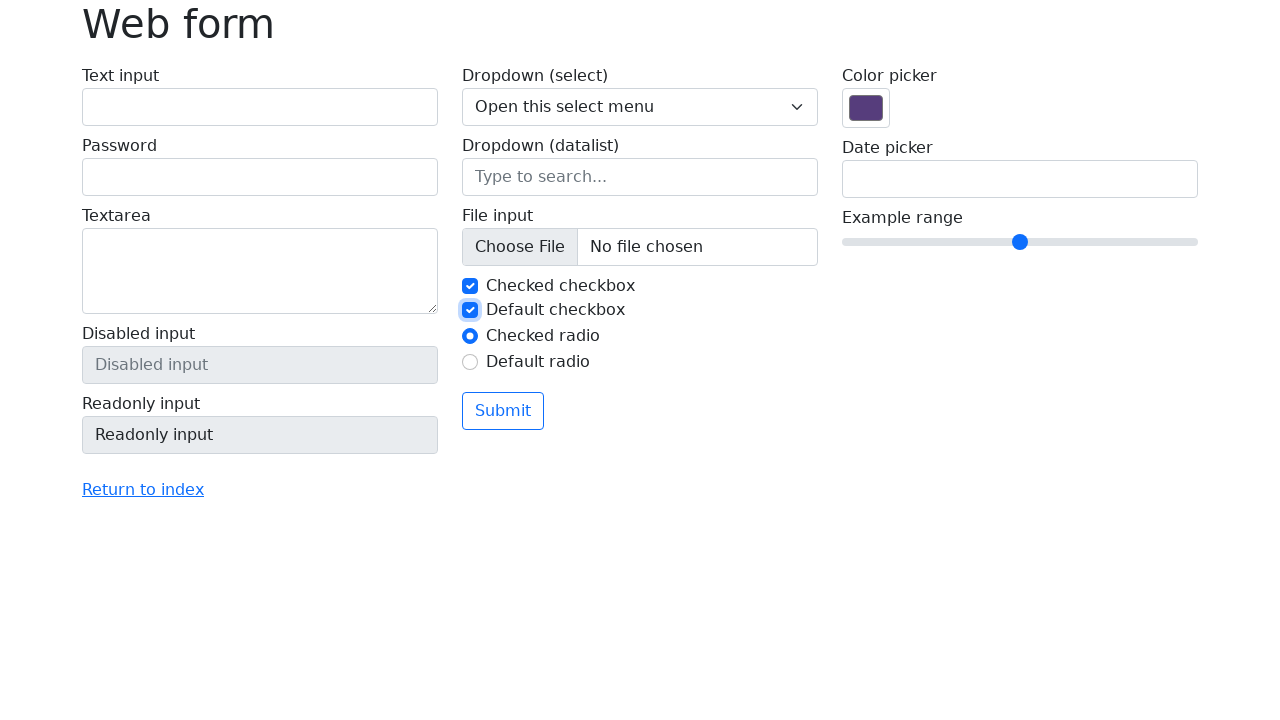

Verified checkbox is now checked
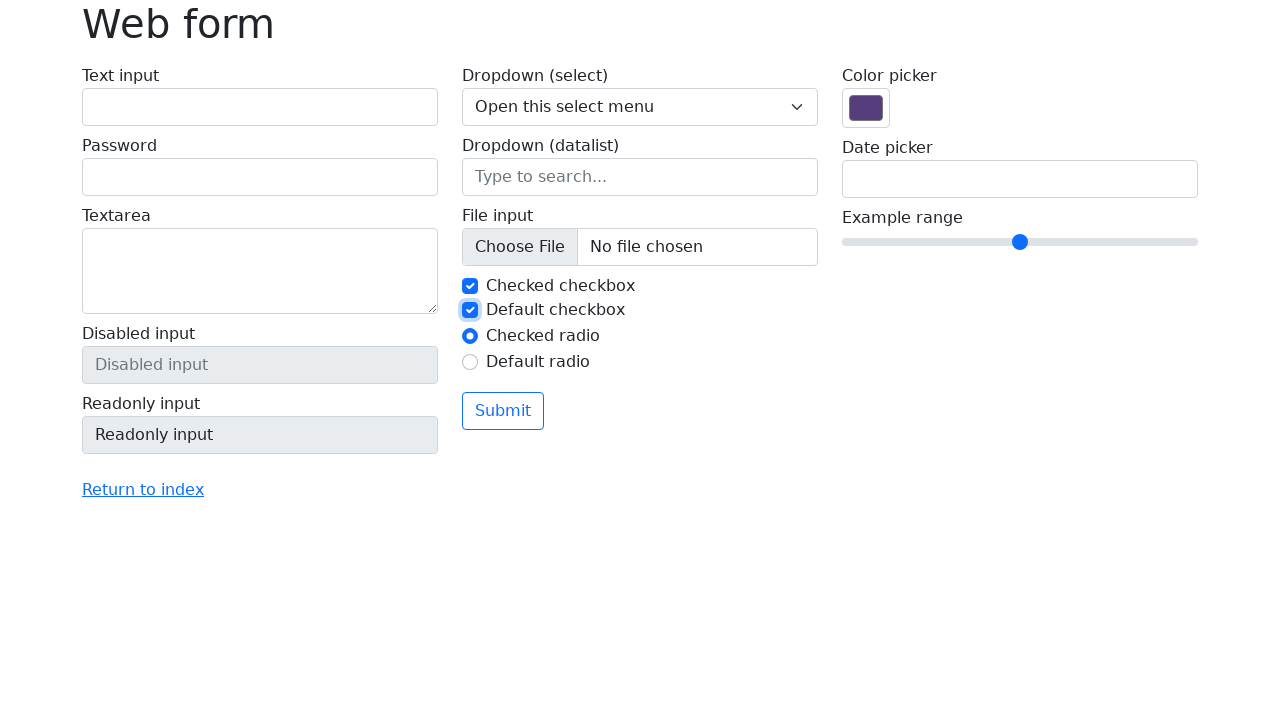

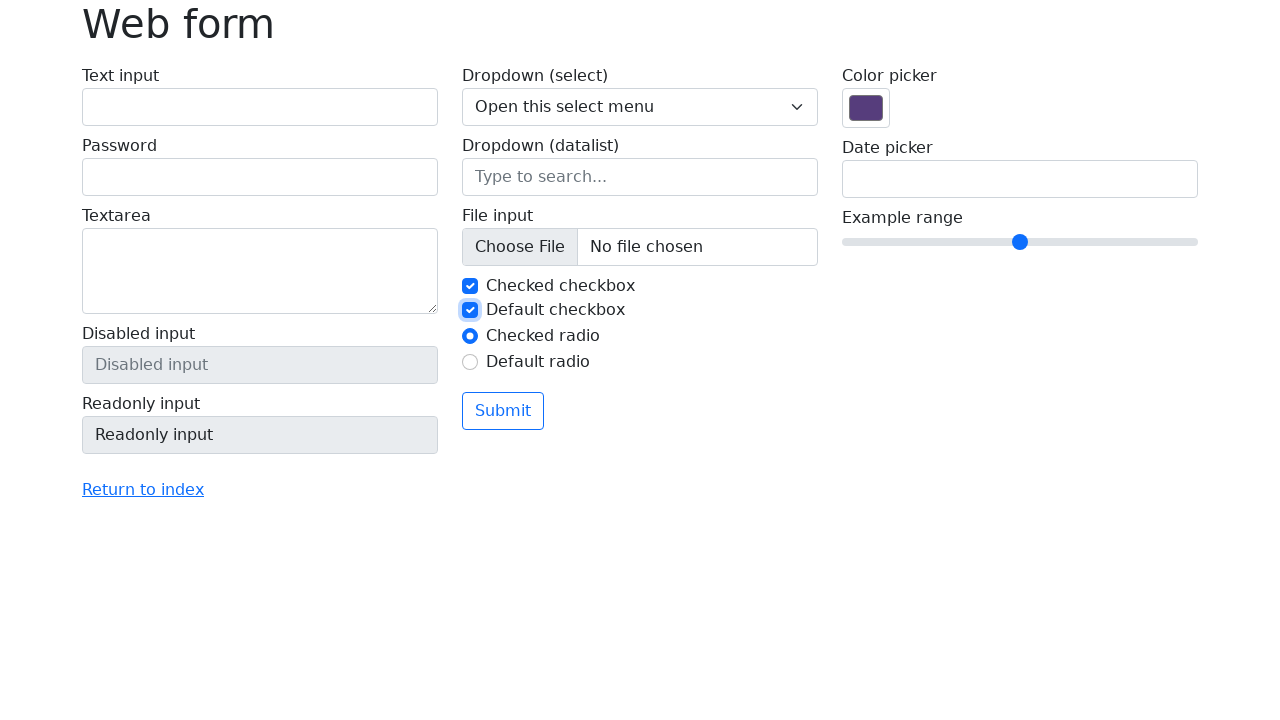